Tests iframe handling by switching between different iframes and interacting with elements in the main content

Starting URL: http://www.seleniumui.moderntester.pl/iframes.php

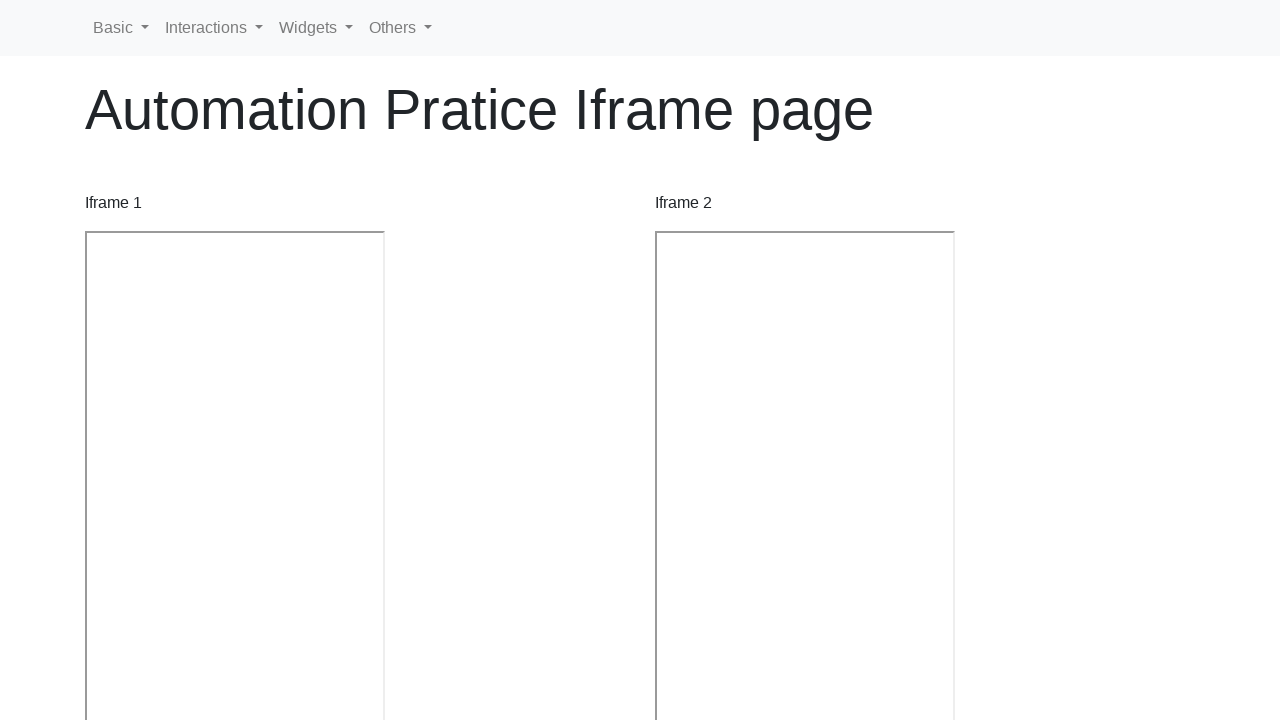

Navigated to iframe test page
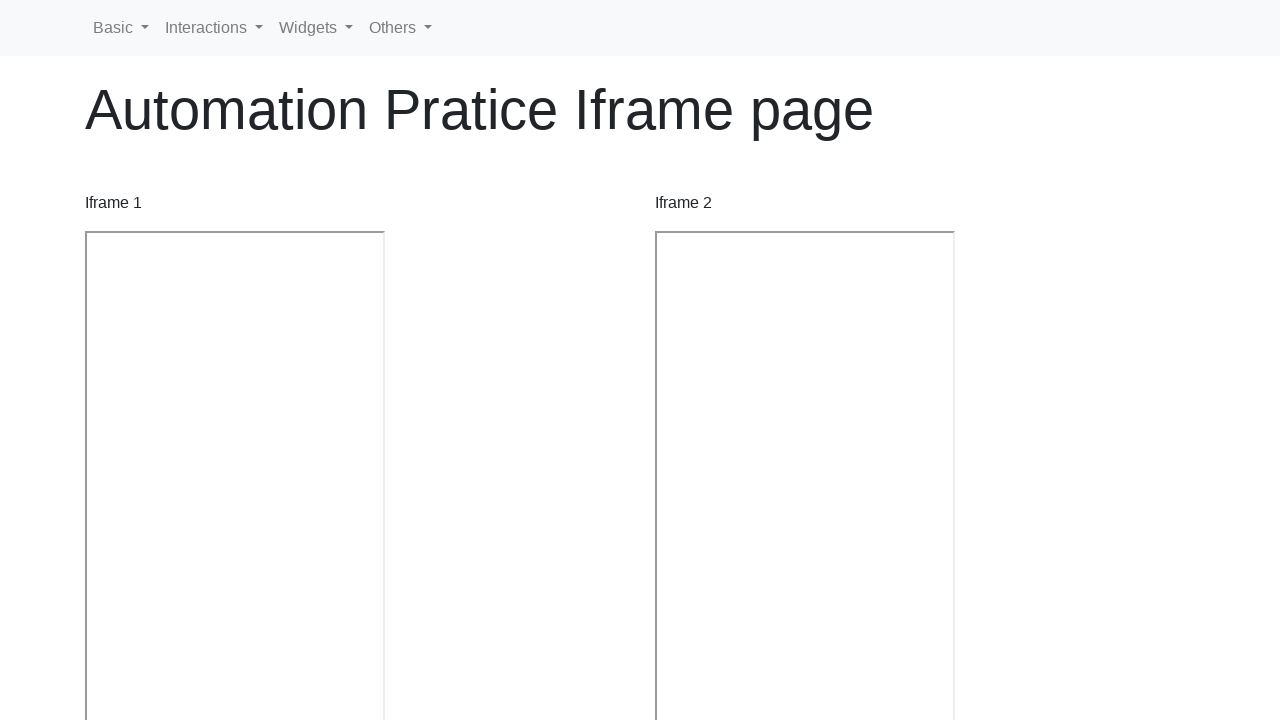

Switched to first iframe
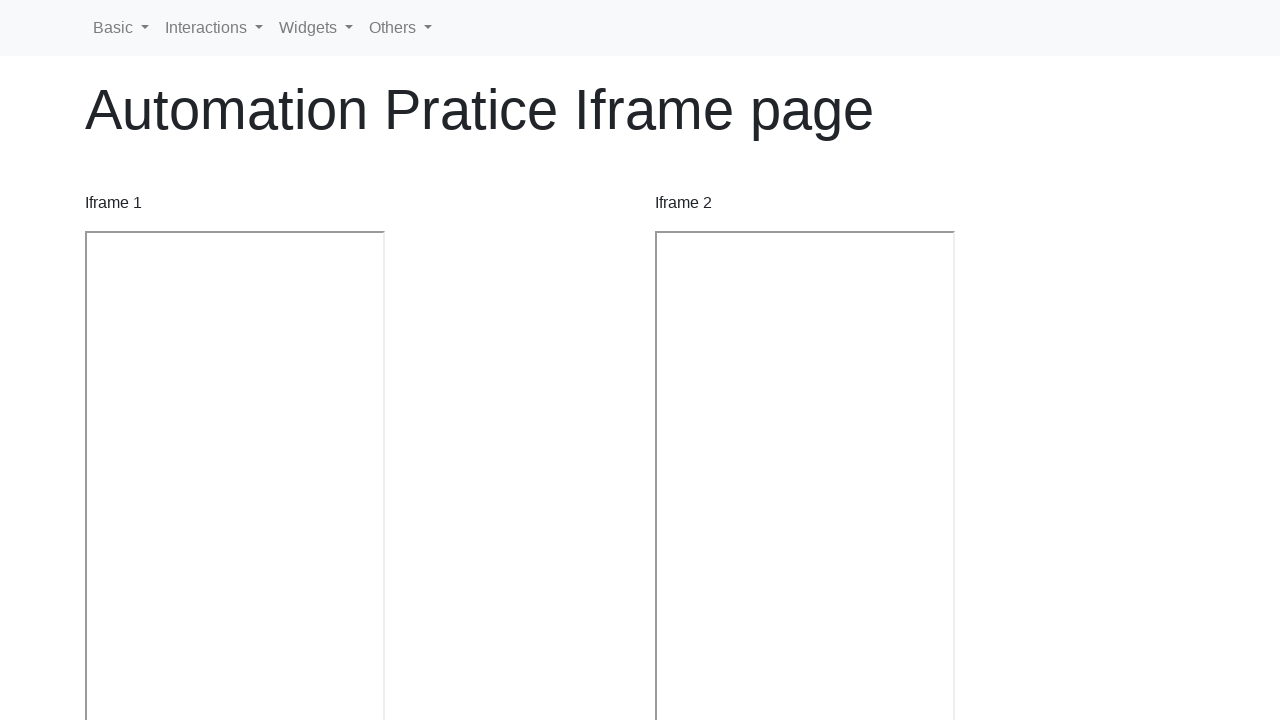

Switched back to main content from first iframe
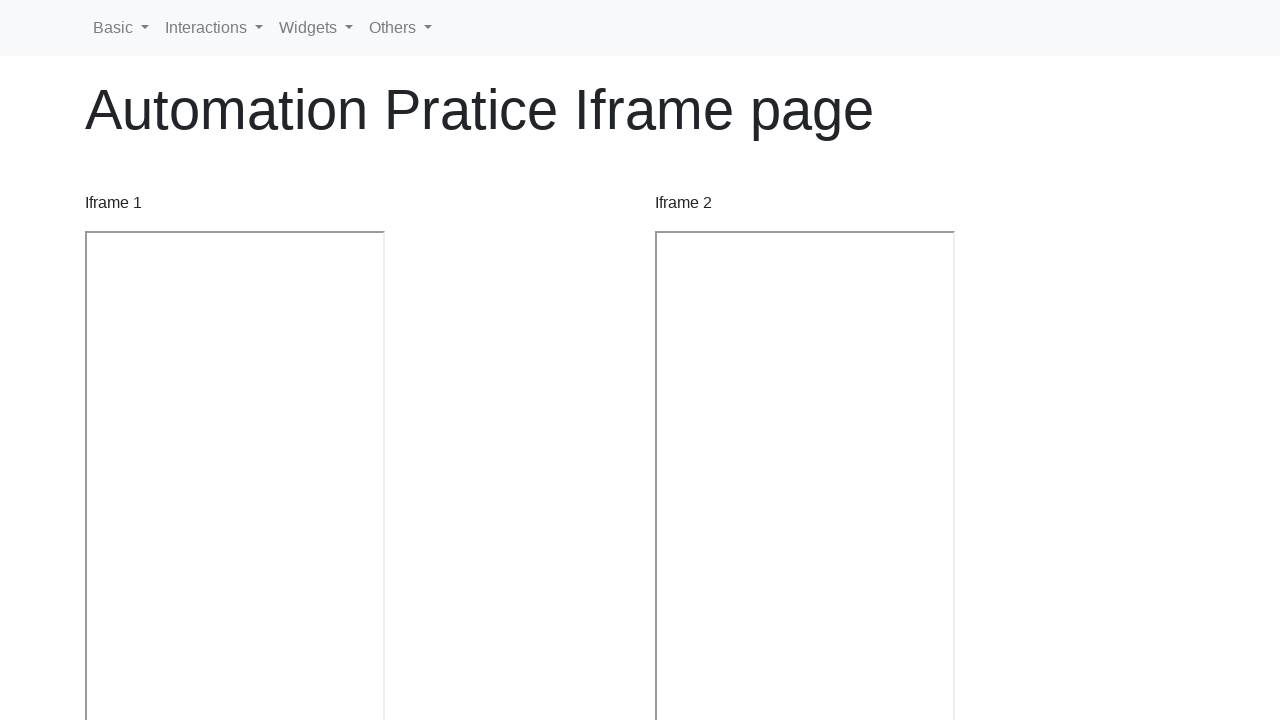

Switched to second iframe
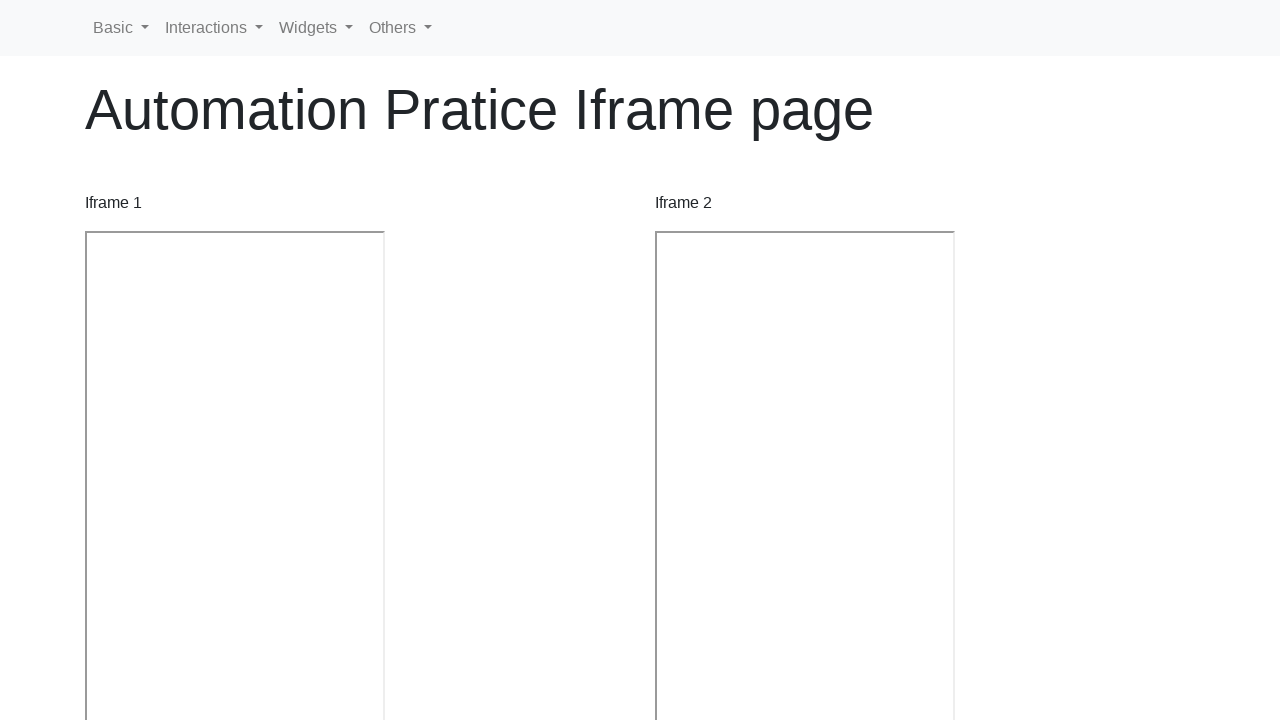

Clicked dropdown toggle in main content at (121, 28) on .dropdown-toggle
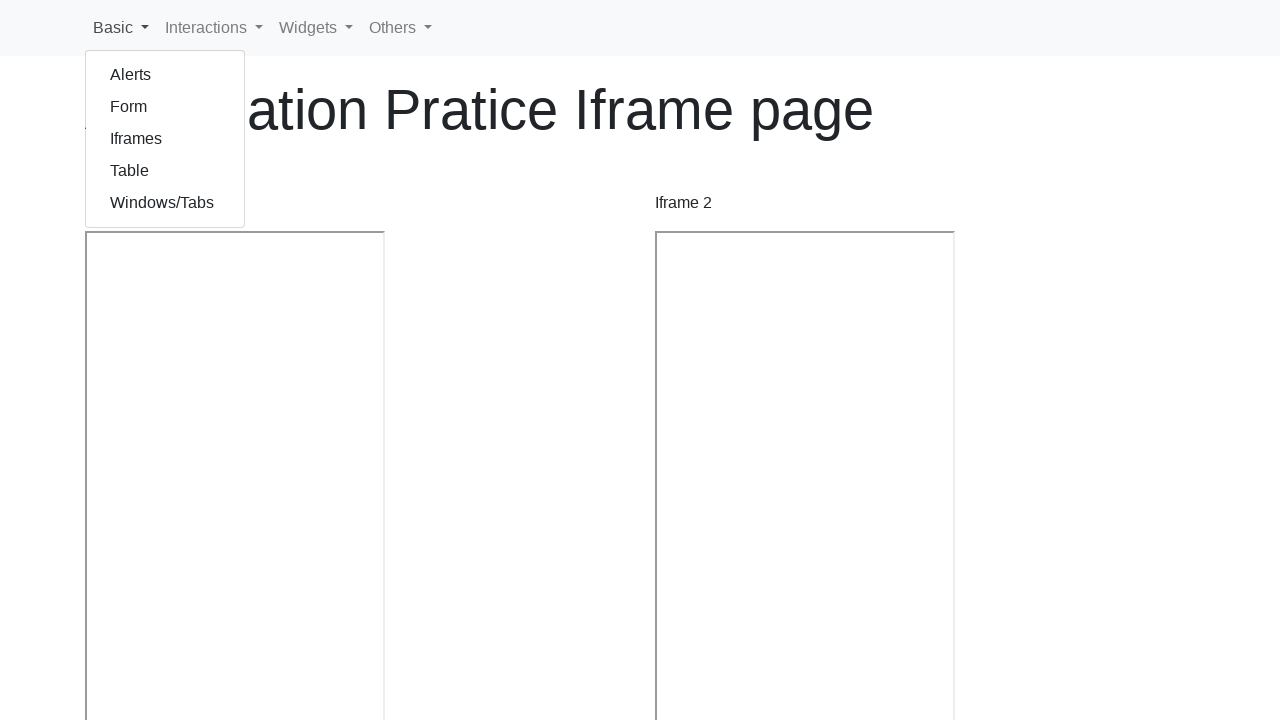

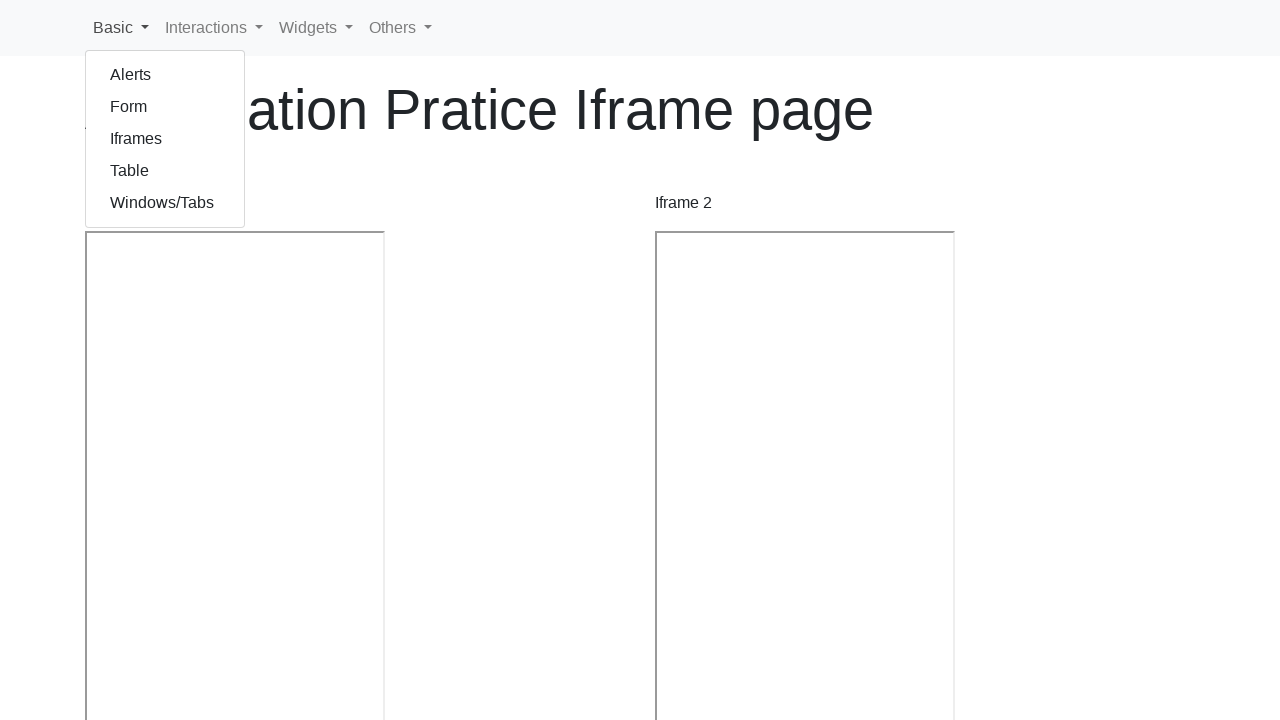